Tests the train search functionality on erail.in by entering source and destination stations, clicking the date-only checkbox, and waiting for train results to load.

Starting URL: https://erail.in/

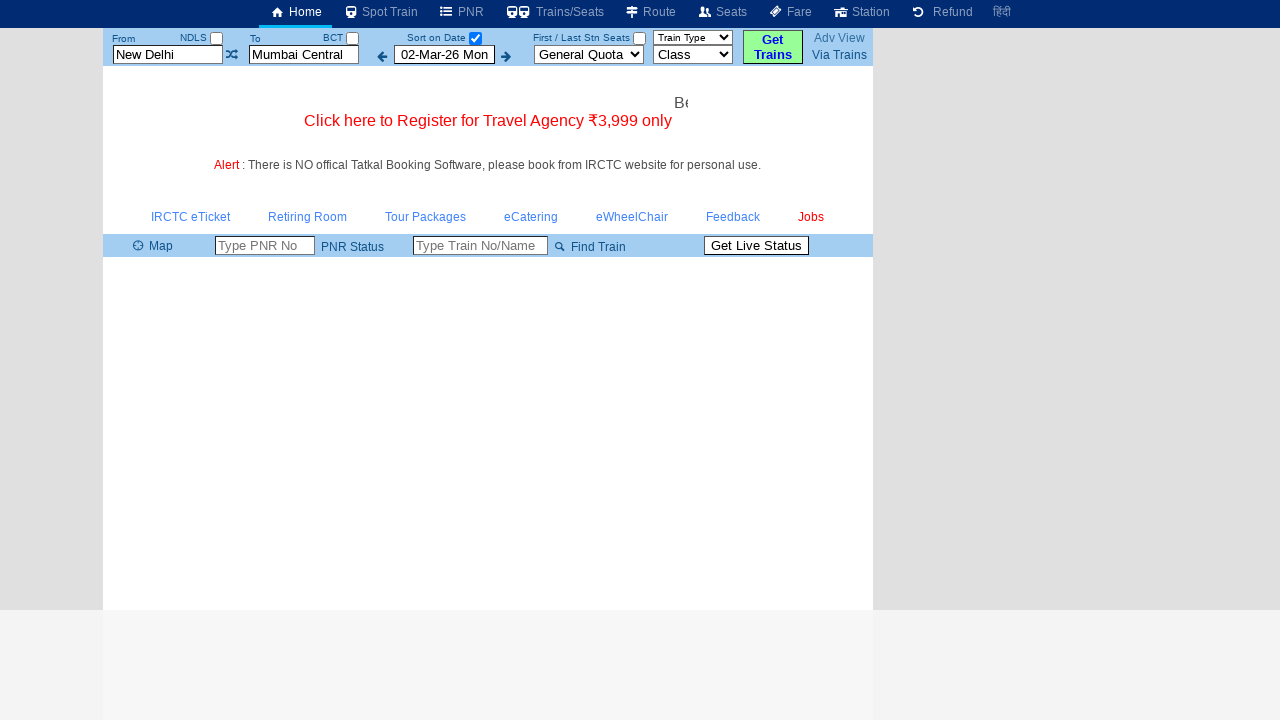

Cleared the 'From Station' input field on input#txtStationFrom
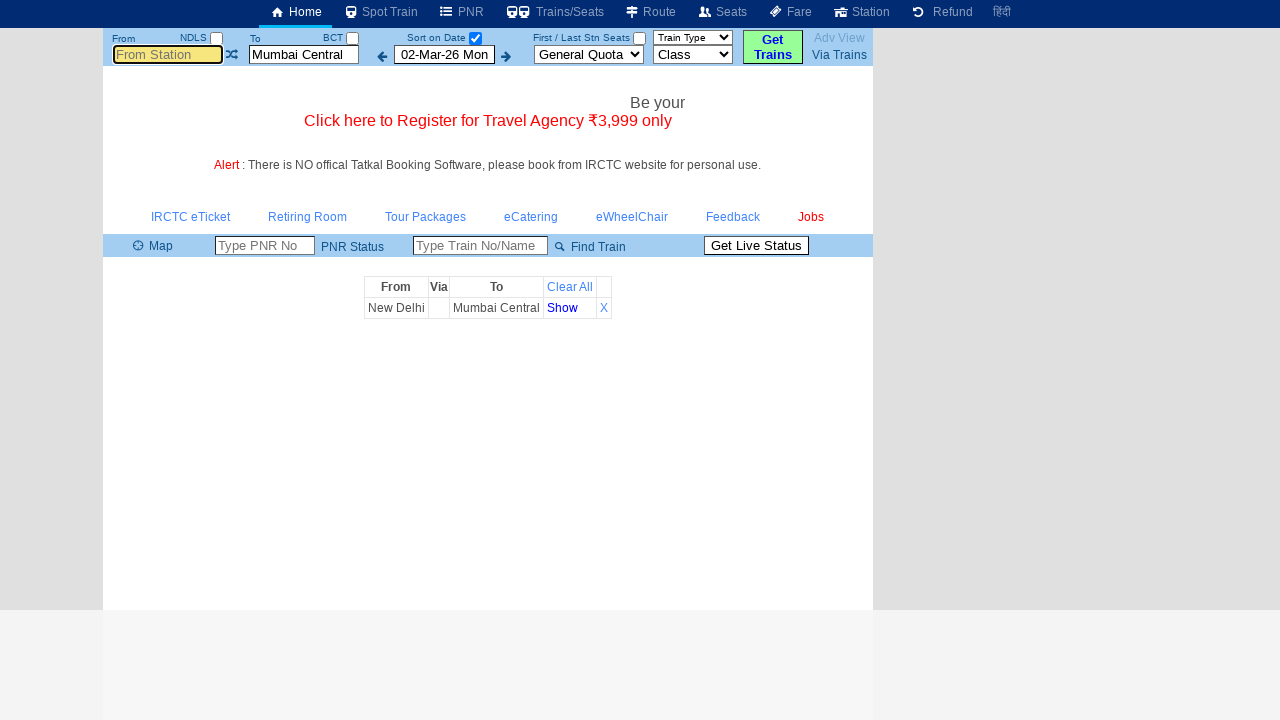

Filled 'From Station' field with 'Mas' on input#txtStationFrom
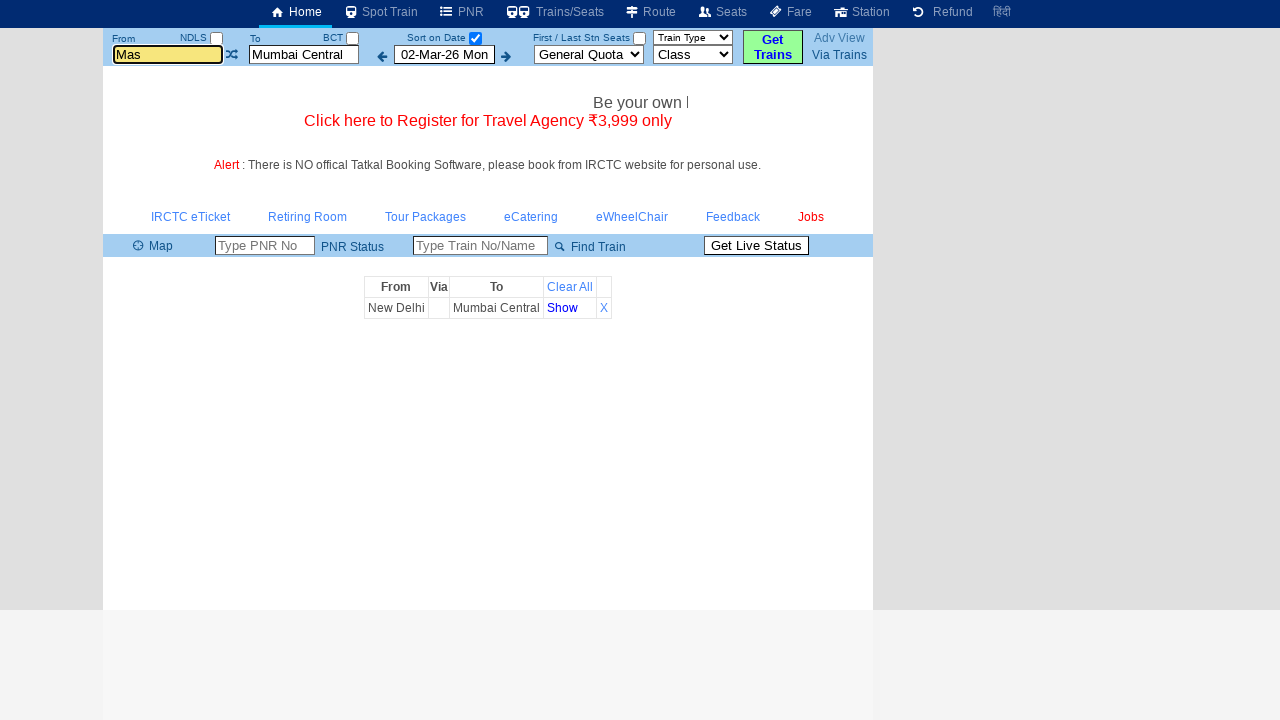

Pressed Enter on 'From Station' field to confirm selection on input#txtStationFrom
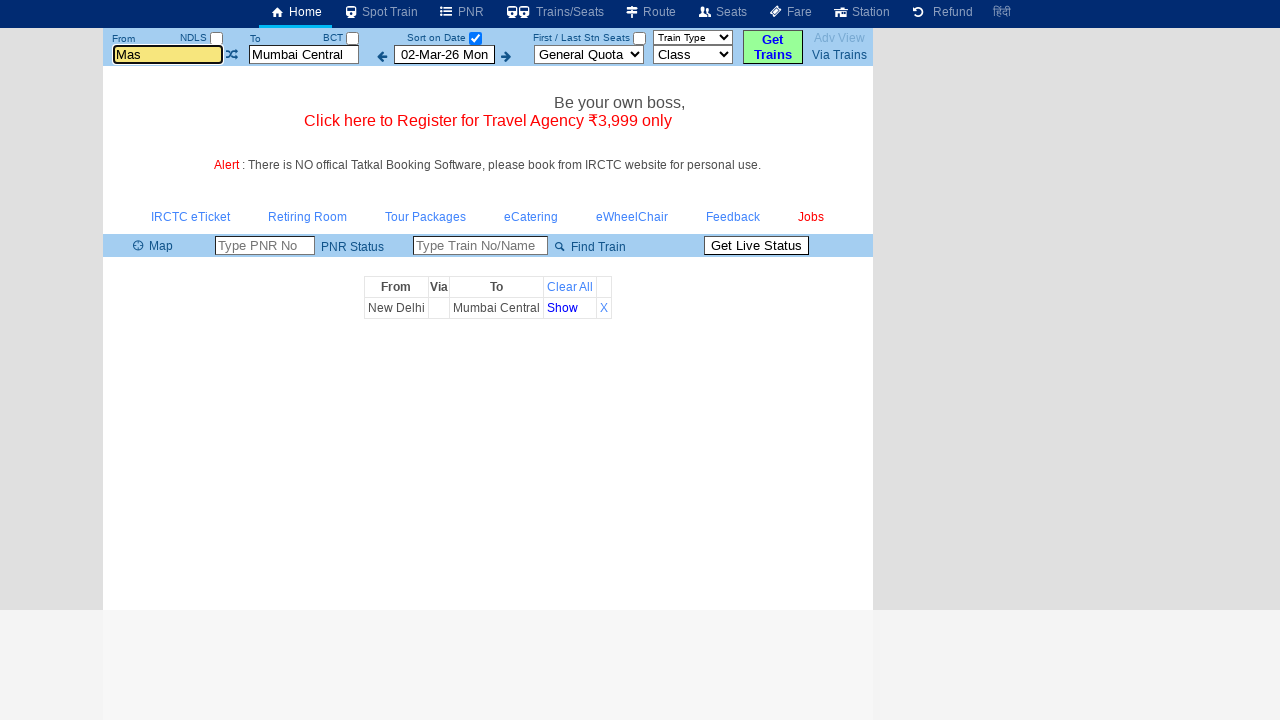

Waited 500ms for autocomplete to process source station
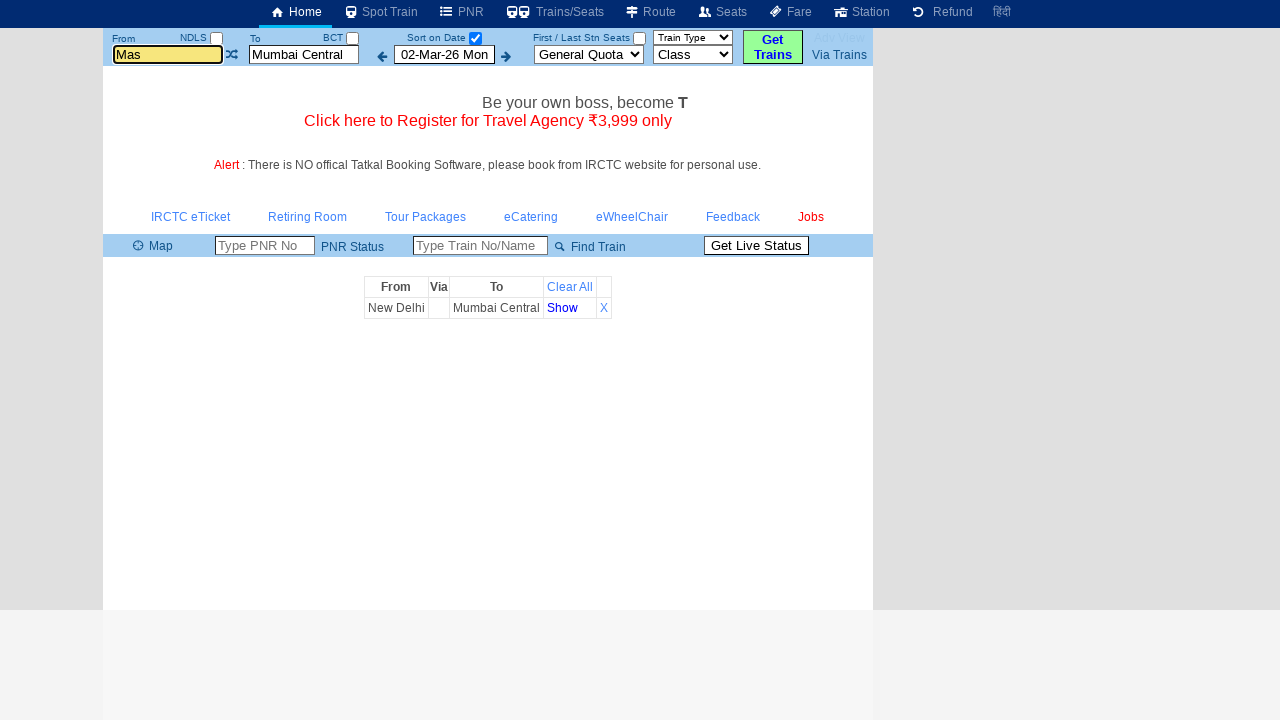

Cleared the 'To Station' input field on input[placeholder='To Station']
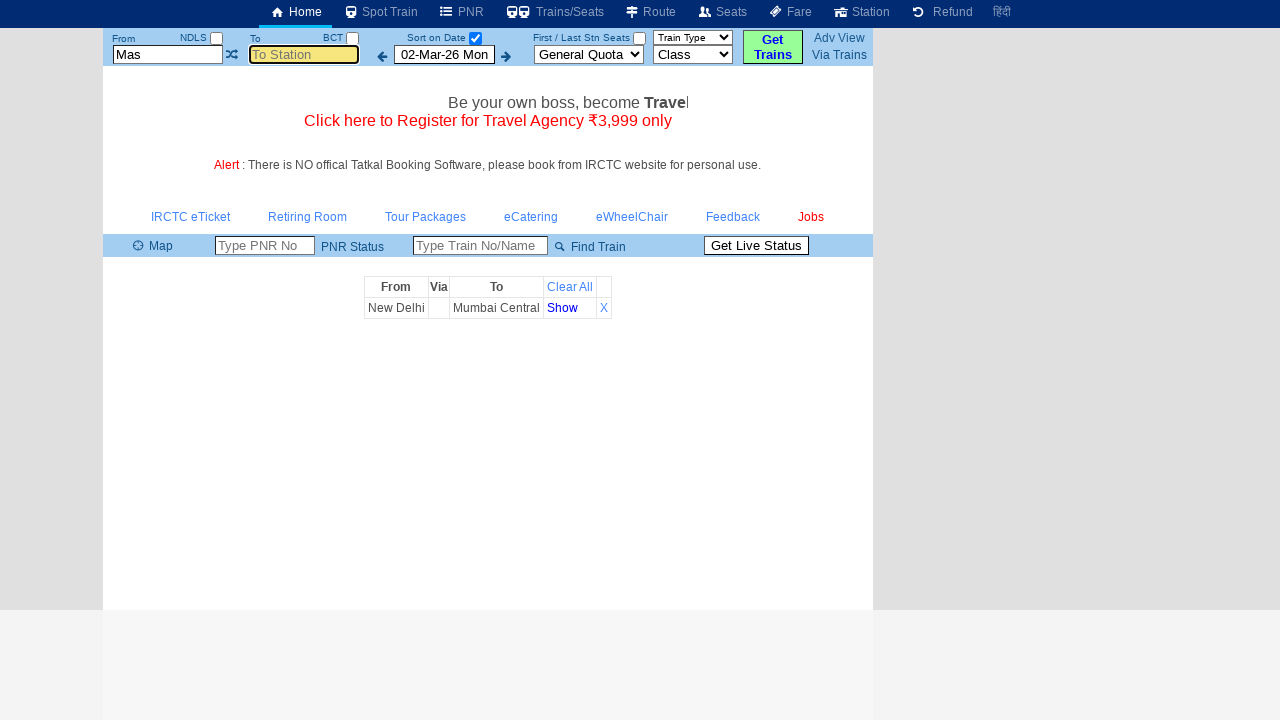

Filled 'To Station' field with 'Coimbatore Jn' on input[placeholder='To Station']
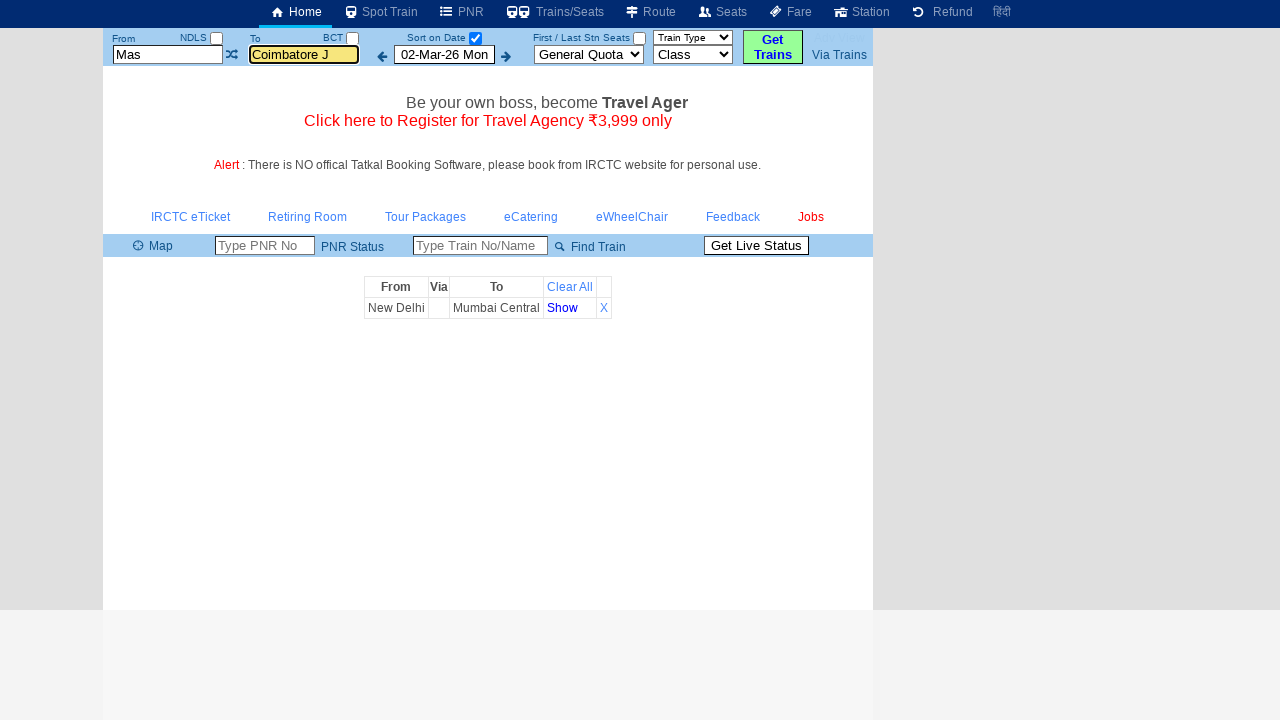

Pressed Enter on 'To Station' field to confirm selection on input[placeholder='To Station']
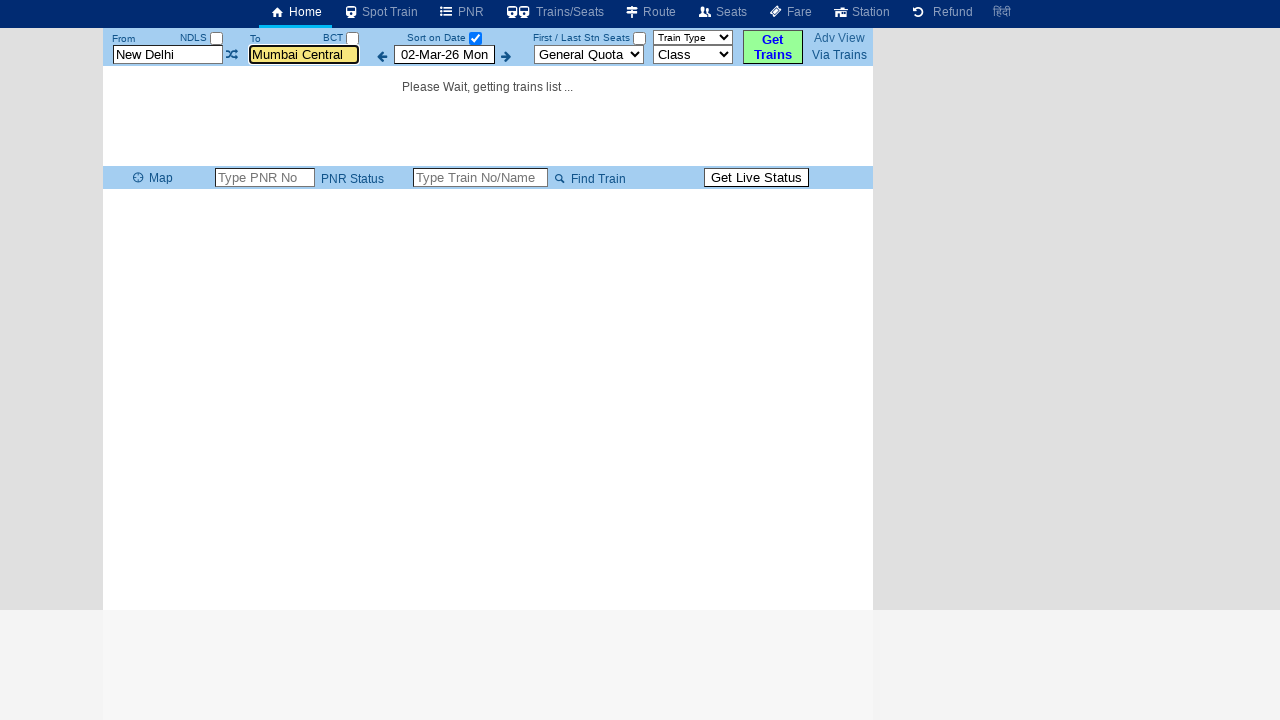

Waited 500ms for autocomplete to process destination station
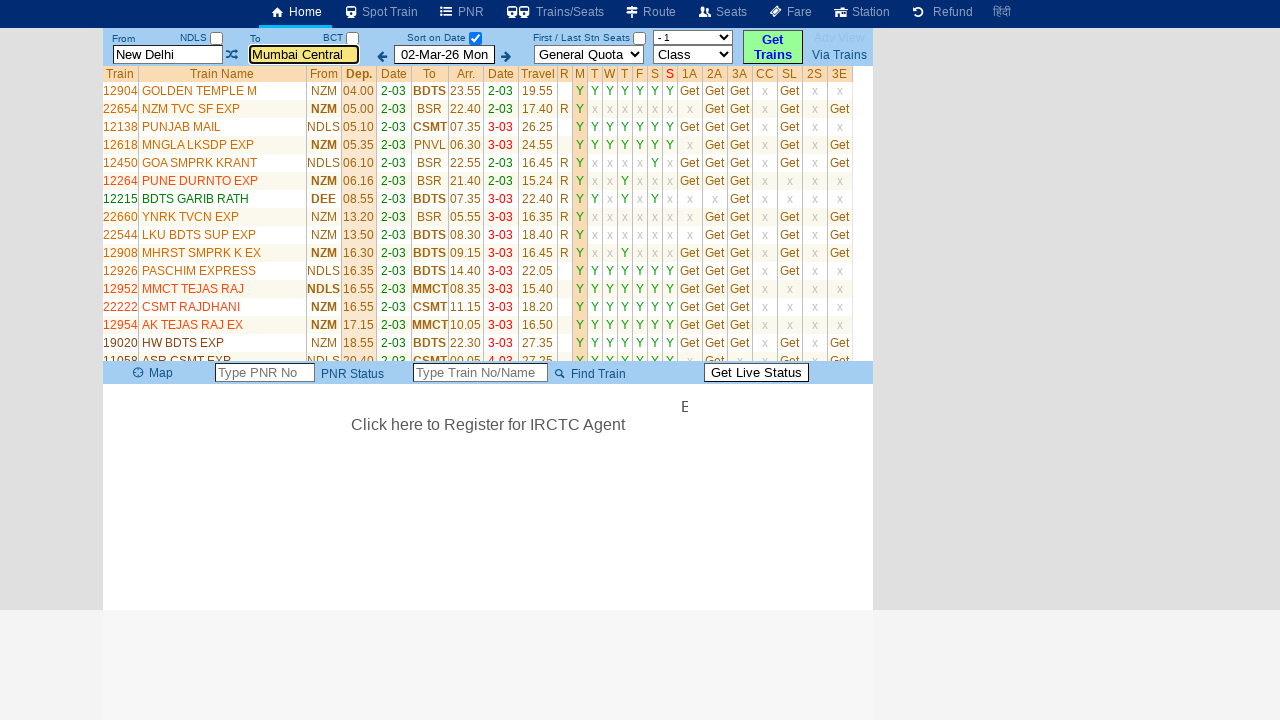

Clicked the 'Select Date Only' checkbox at (475, 38) on input#chkSelectDateOnly
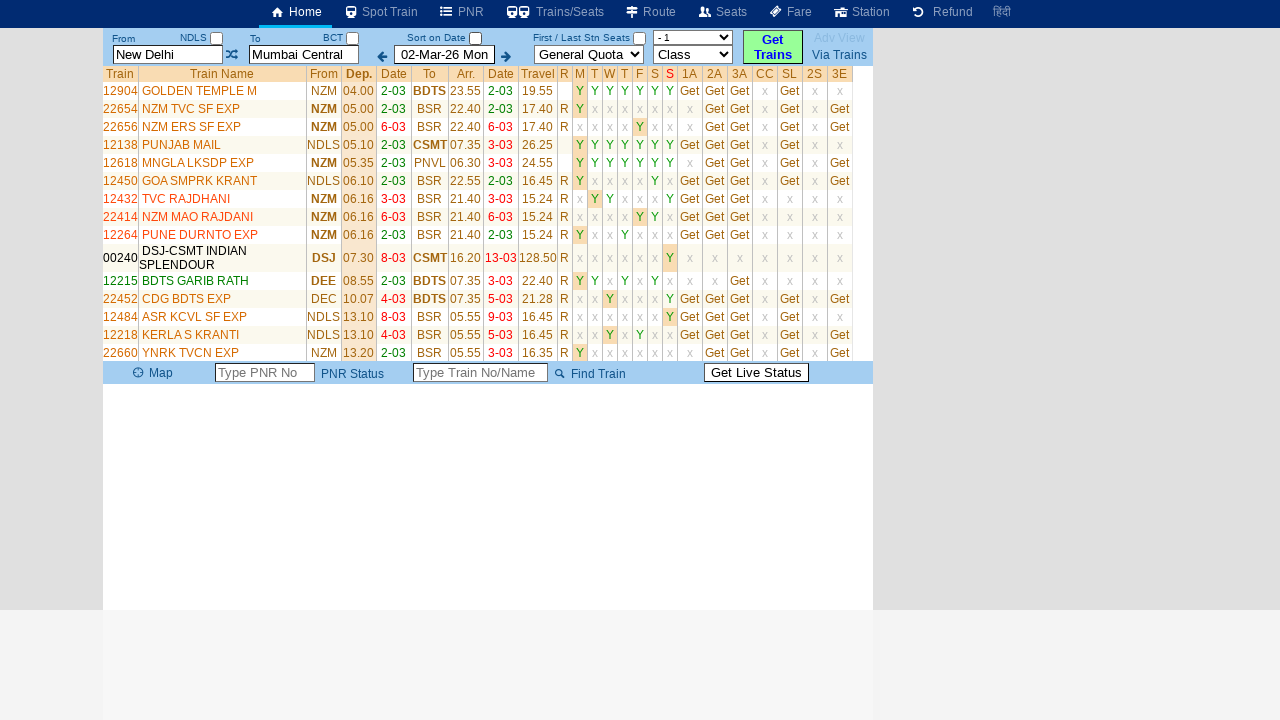

Train results table loaded successfully
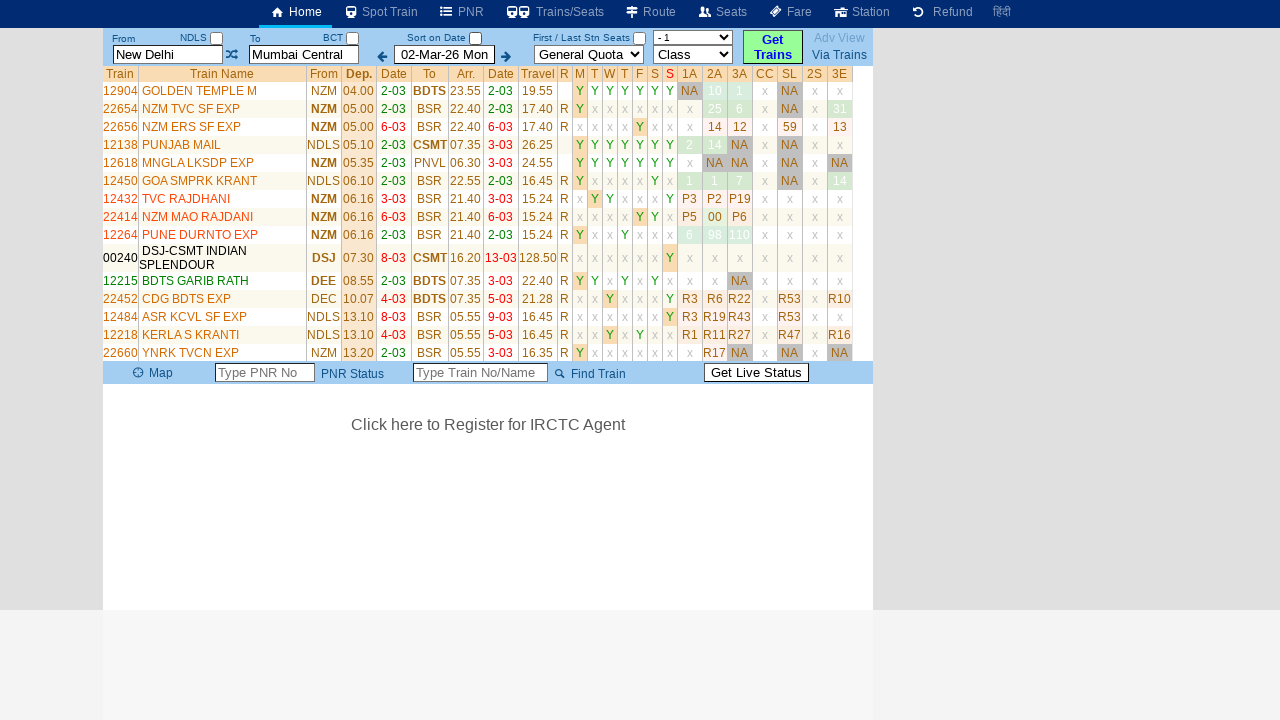

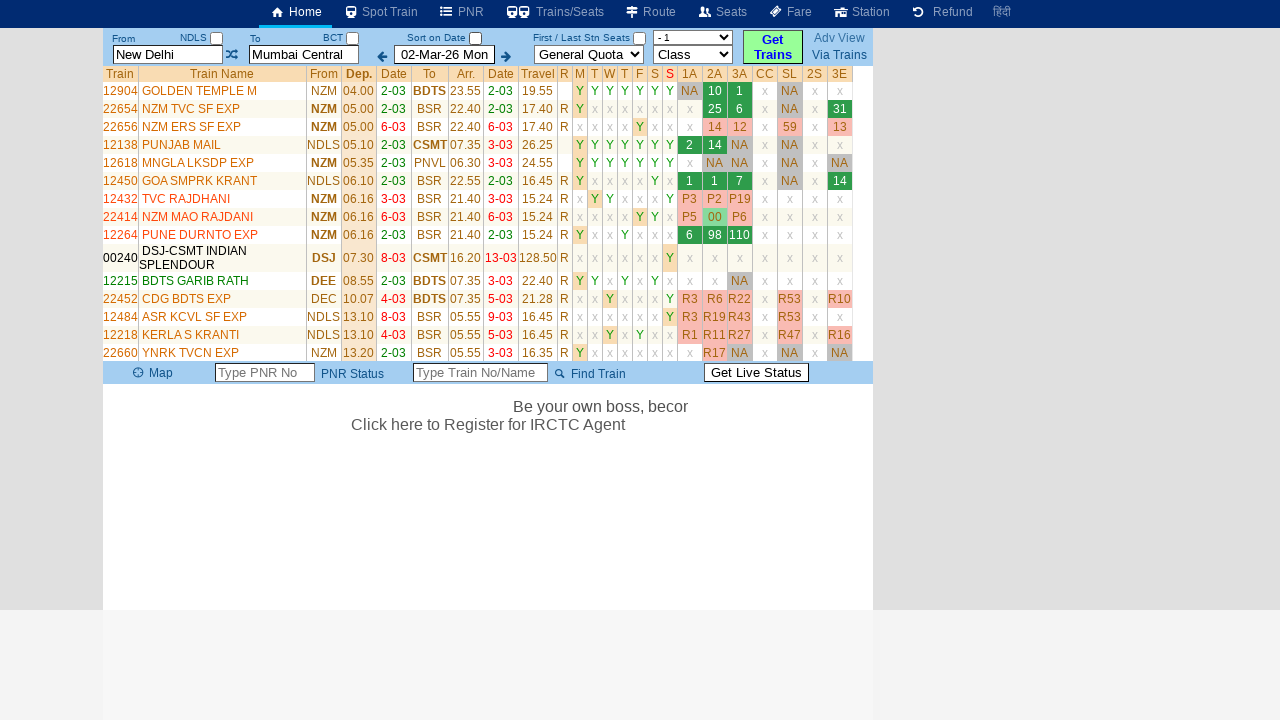